Navigates to laptops section, selects the first laptop, adds it to cart, and verifies the product was added successfully via alert confirmation

Starting URL: https://www.demoblaze.com/index.html

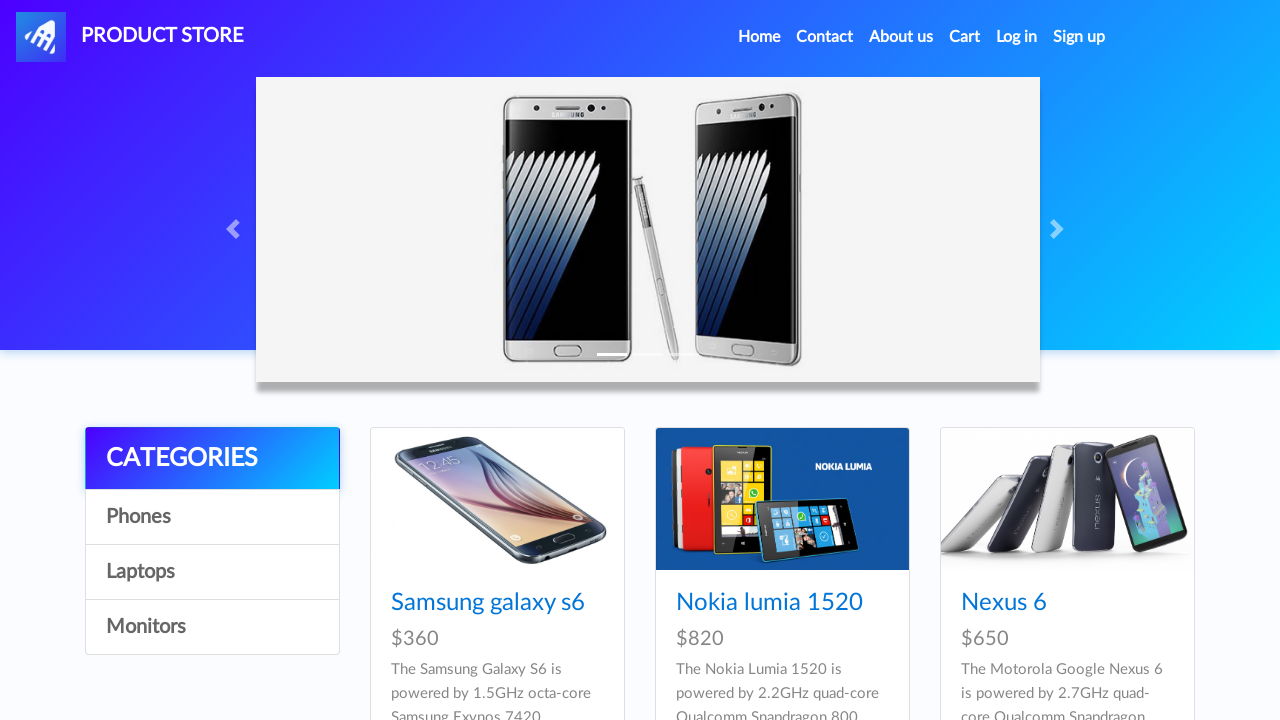

Page loaded - domcontentloaded event fired
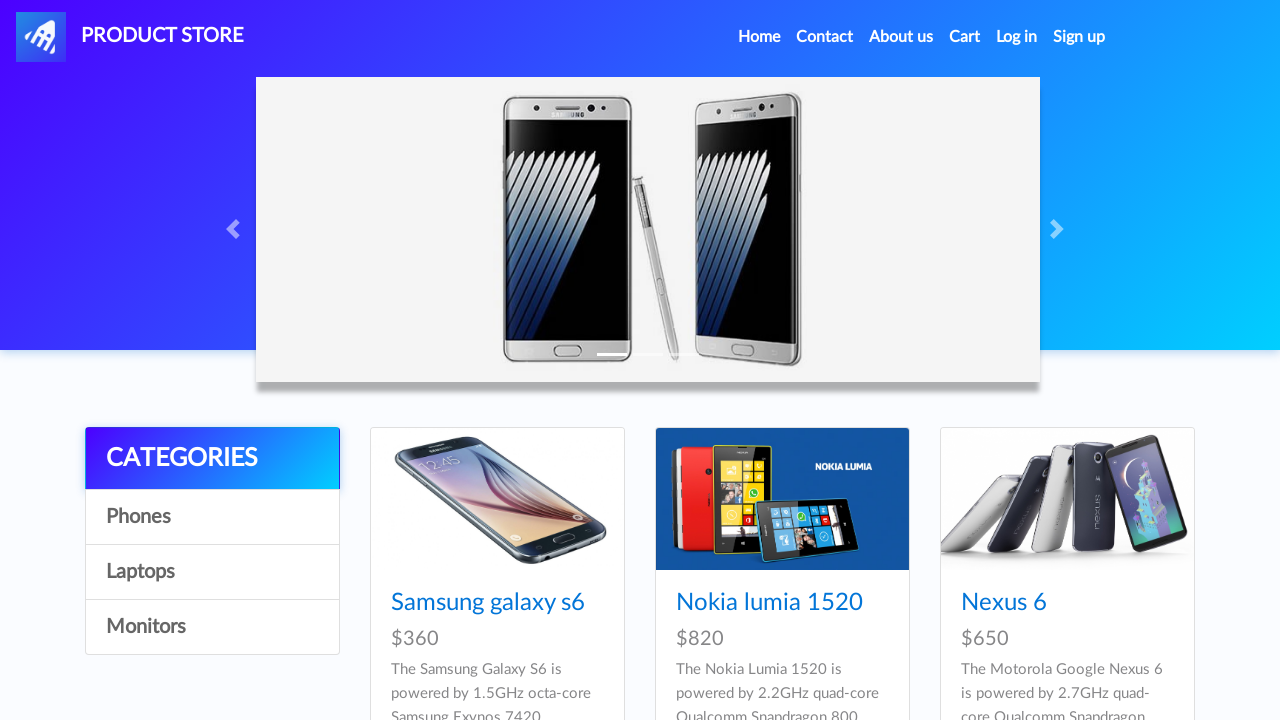

Clicked on laptops category at (212, 572) on a#itemc >> nth=1
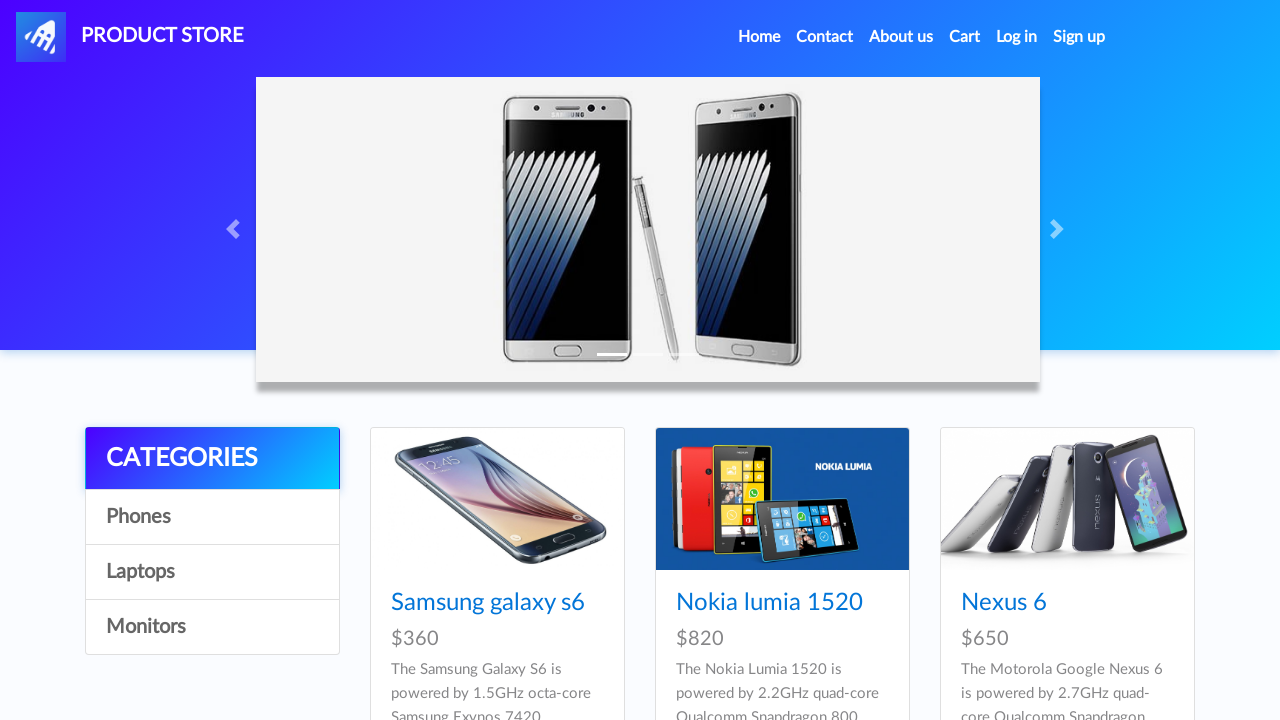

Waited 2 seconds for laptops section to load
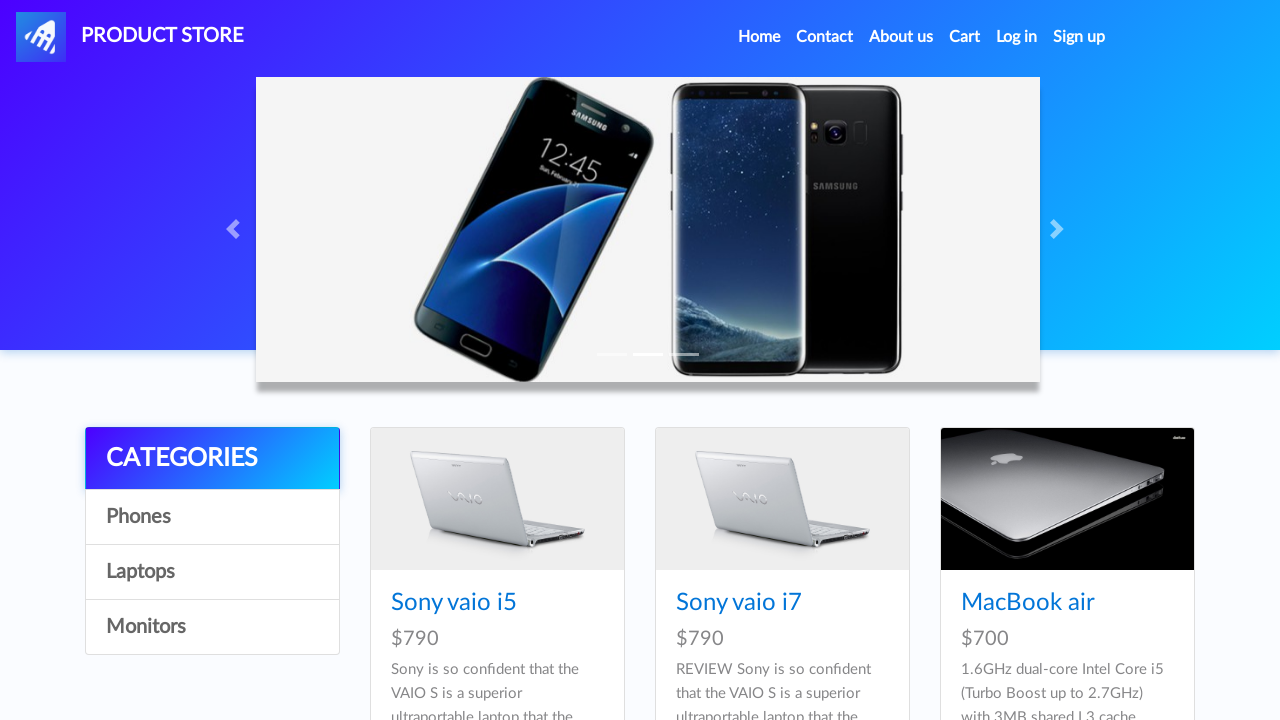

Clicked on the first laptop product at (454, 603) on #tbodyid .card:first-child a.hrefch
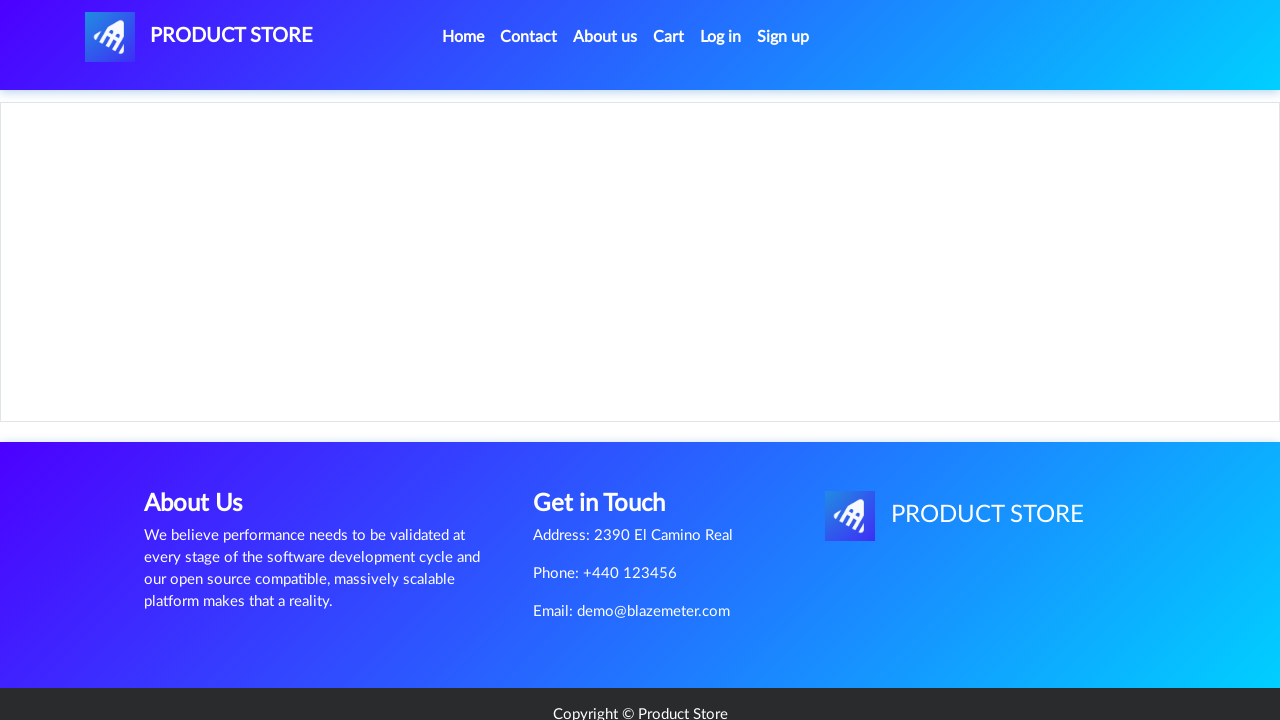

Laptop product page loaded
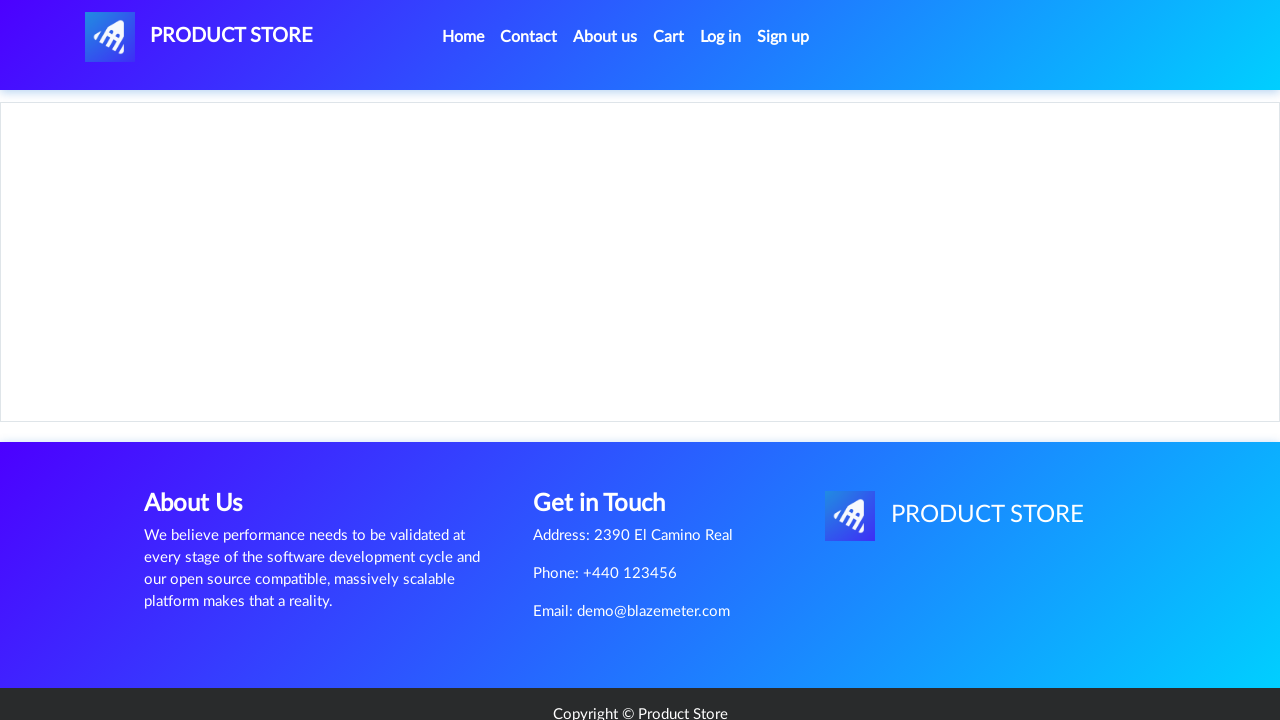

Set up dialog handler to accept alerts
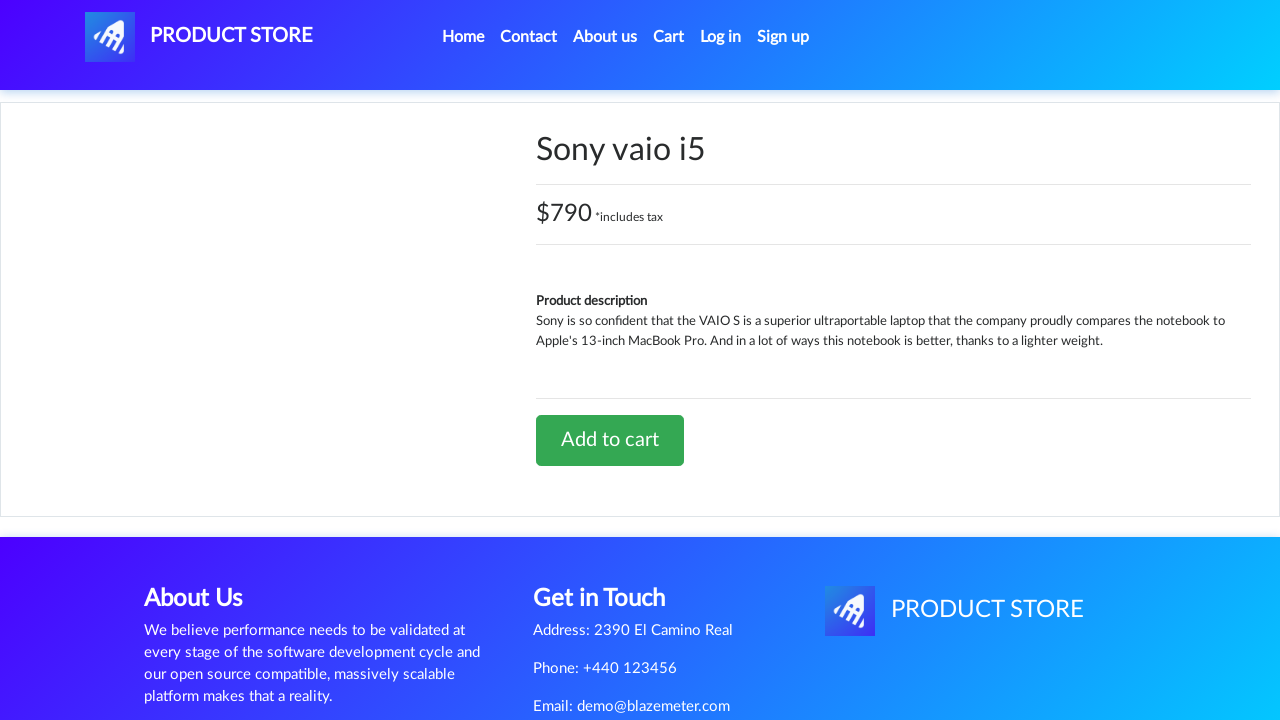

Clicked 'Add to cart' button at (610, 440) on a.btn-success
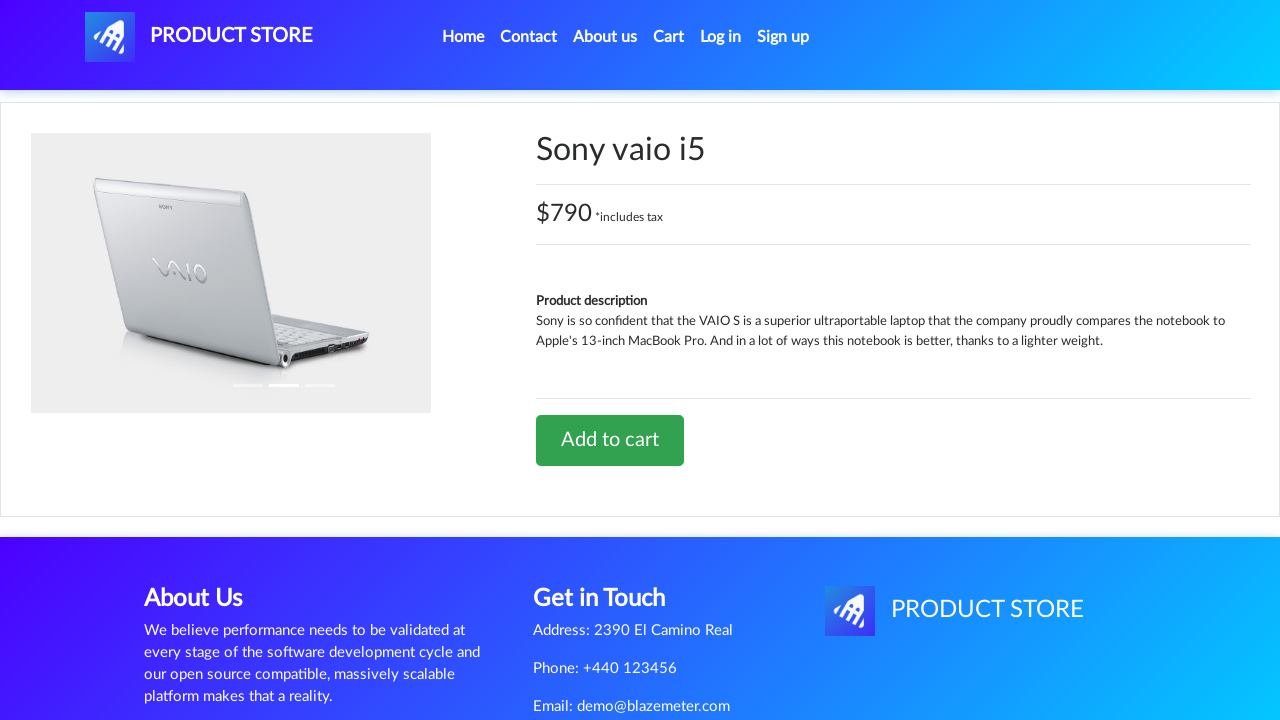

Waited 2 seconds for alert confirmation and cart update
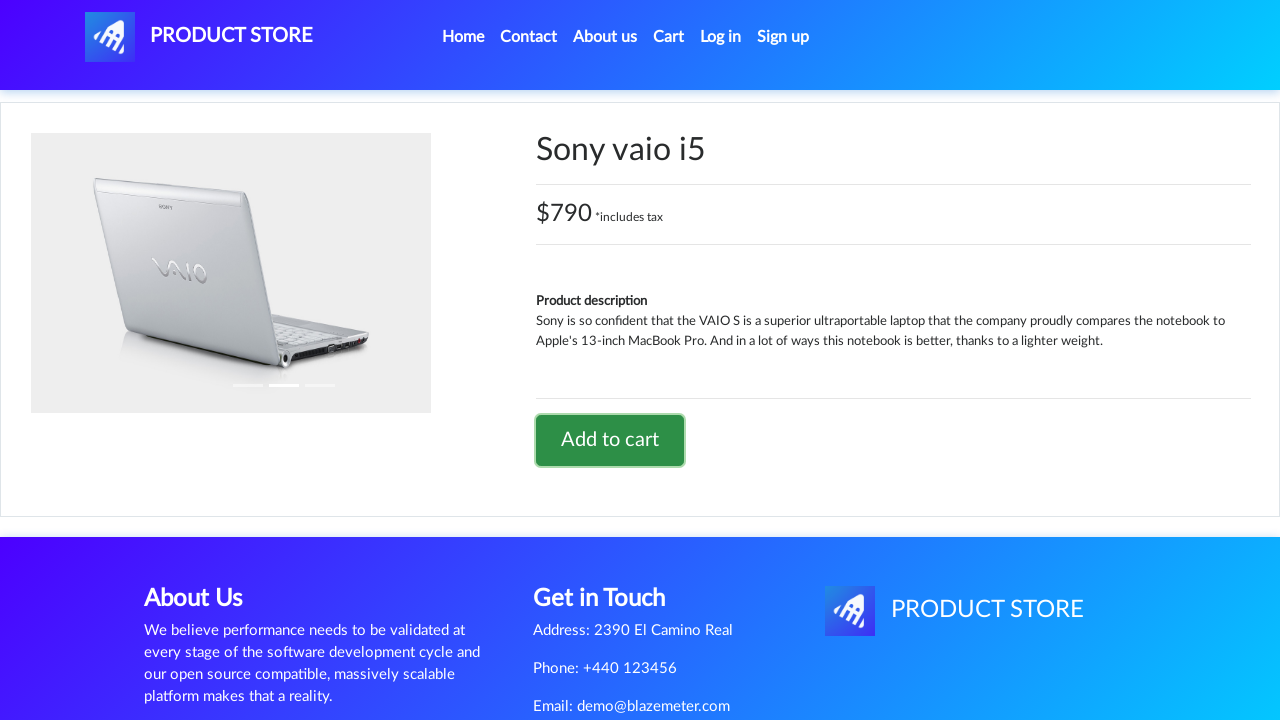

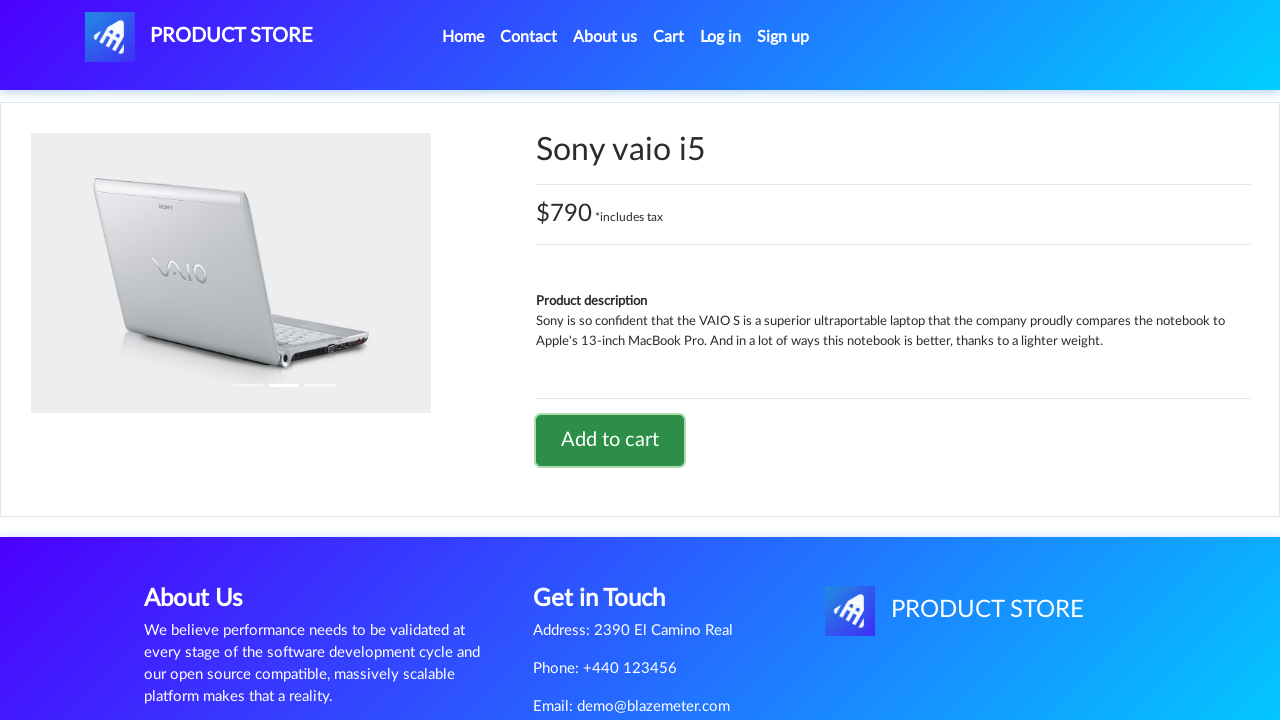